Tests user registration, login, performs a search, and verifies greeting message display on search results page

Starting URL: https://www.sharelane.com/cgi-bin/register.py

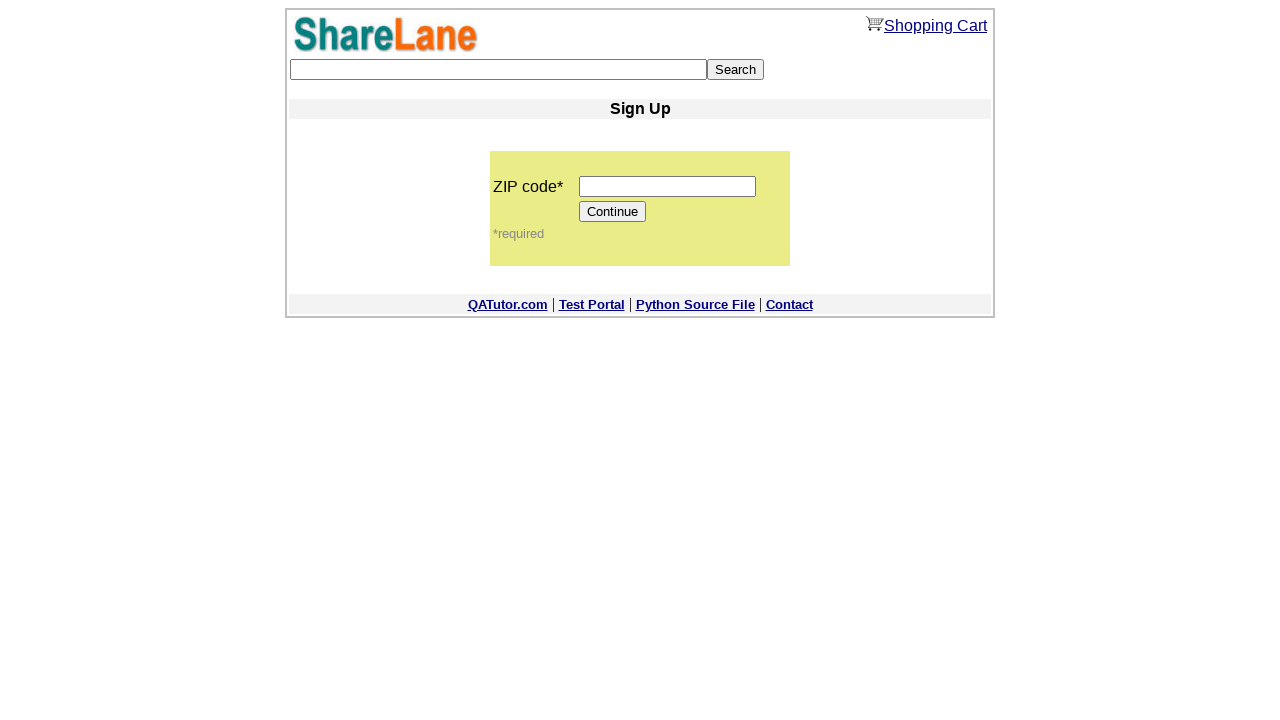

Filled zip code field with '12345' on input[name='zip_code']
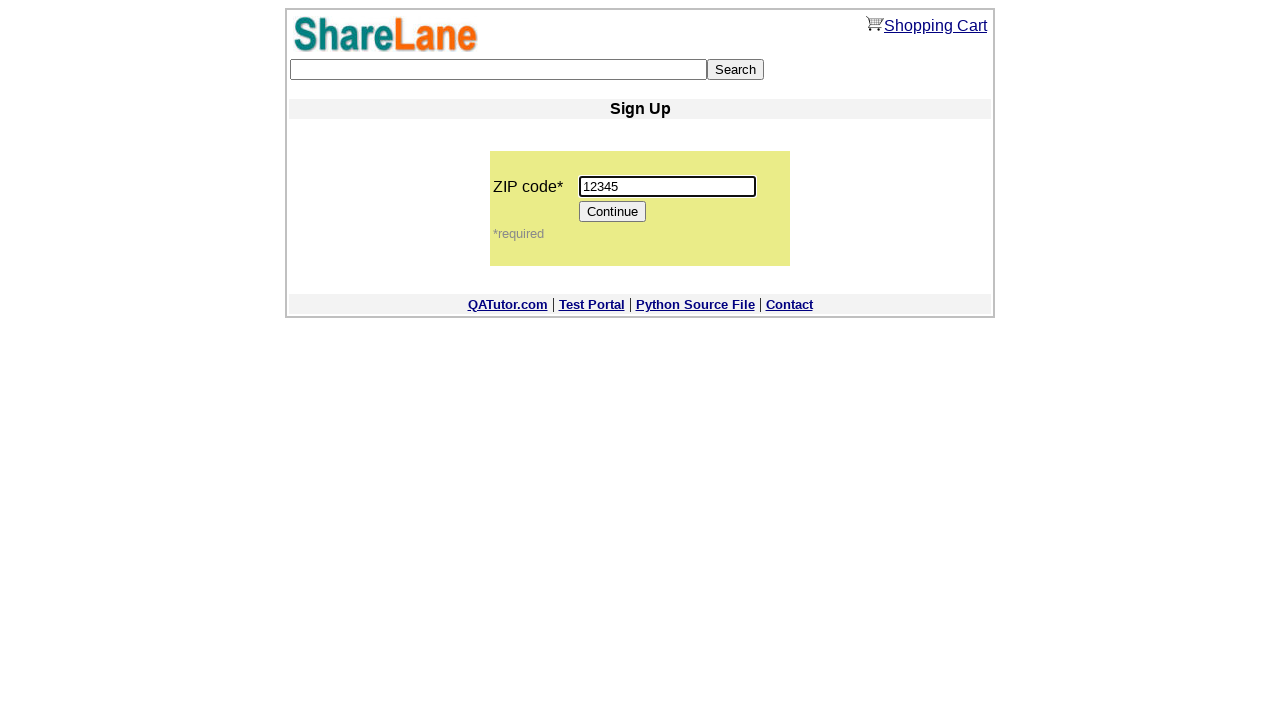

Clicked Continue button on registration step 1 at (613, 212) on input[value='Continue']
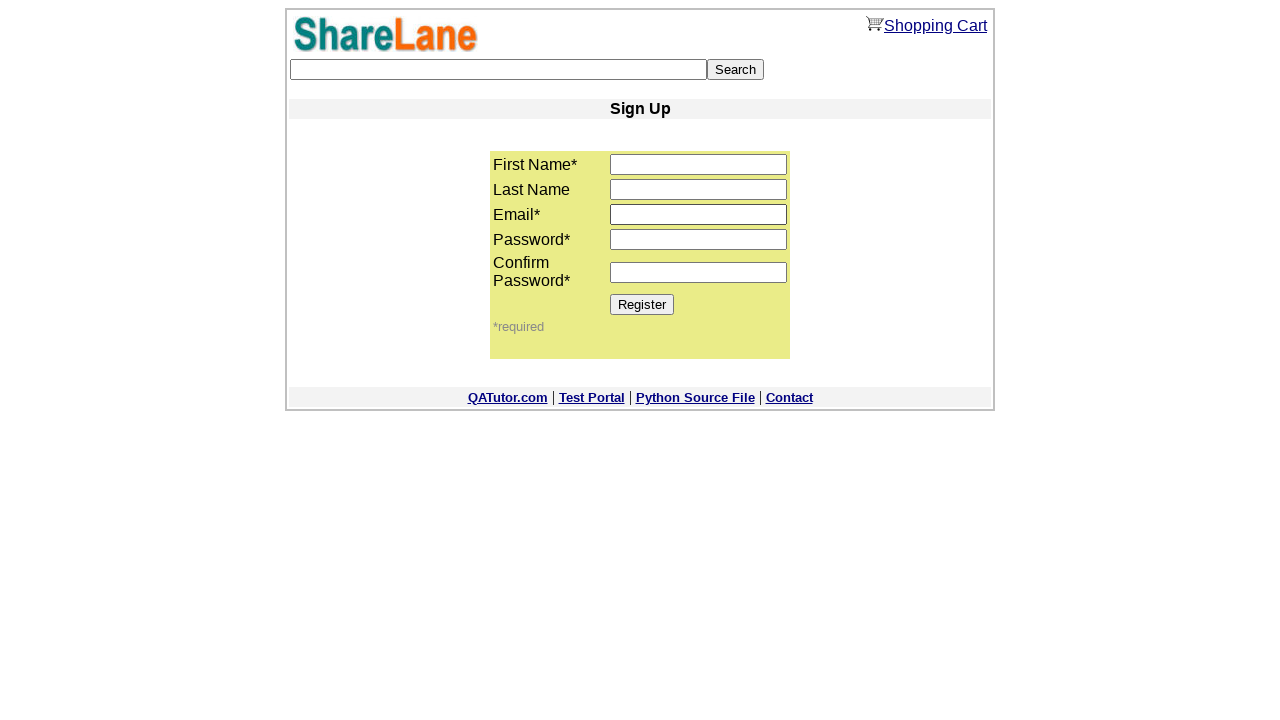

Filled first name field with 'Sam' on input[name='first_name']
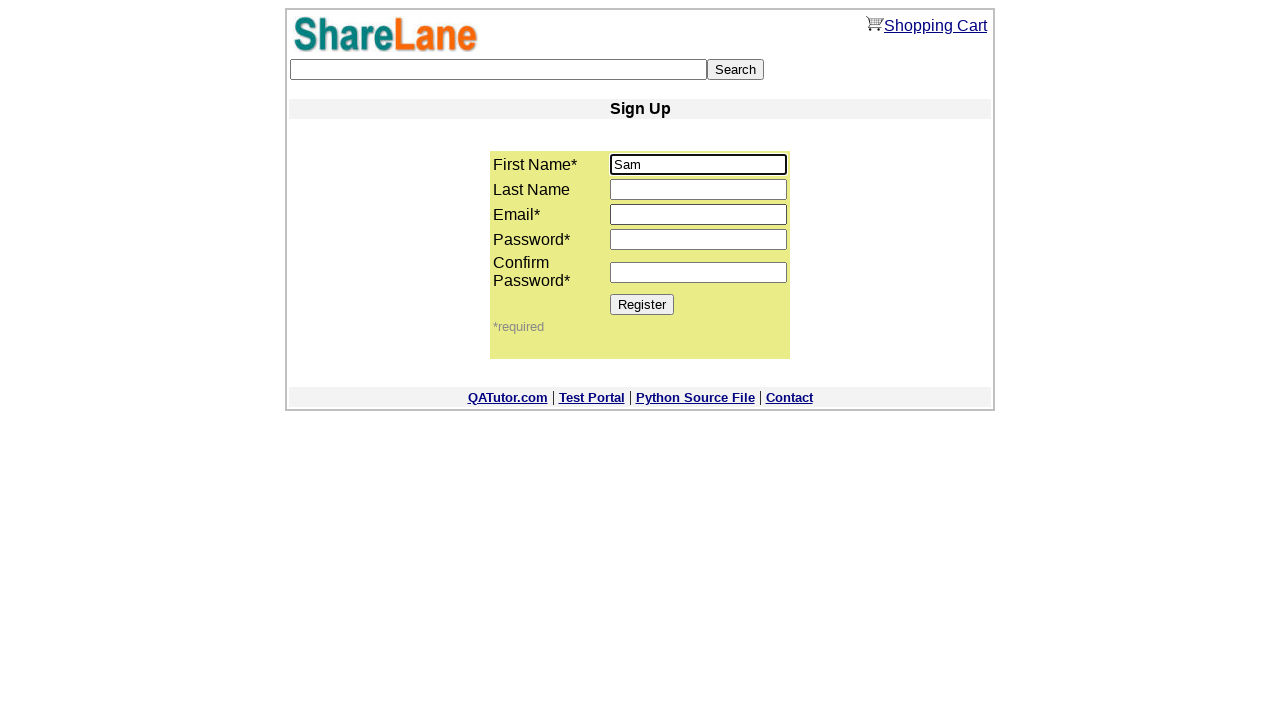

Filled last name field with 'Obama' on input[name='last_name']
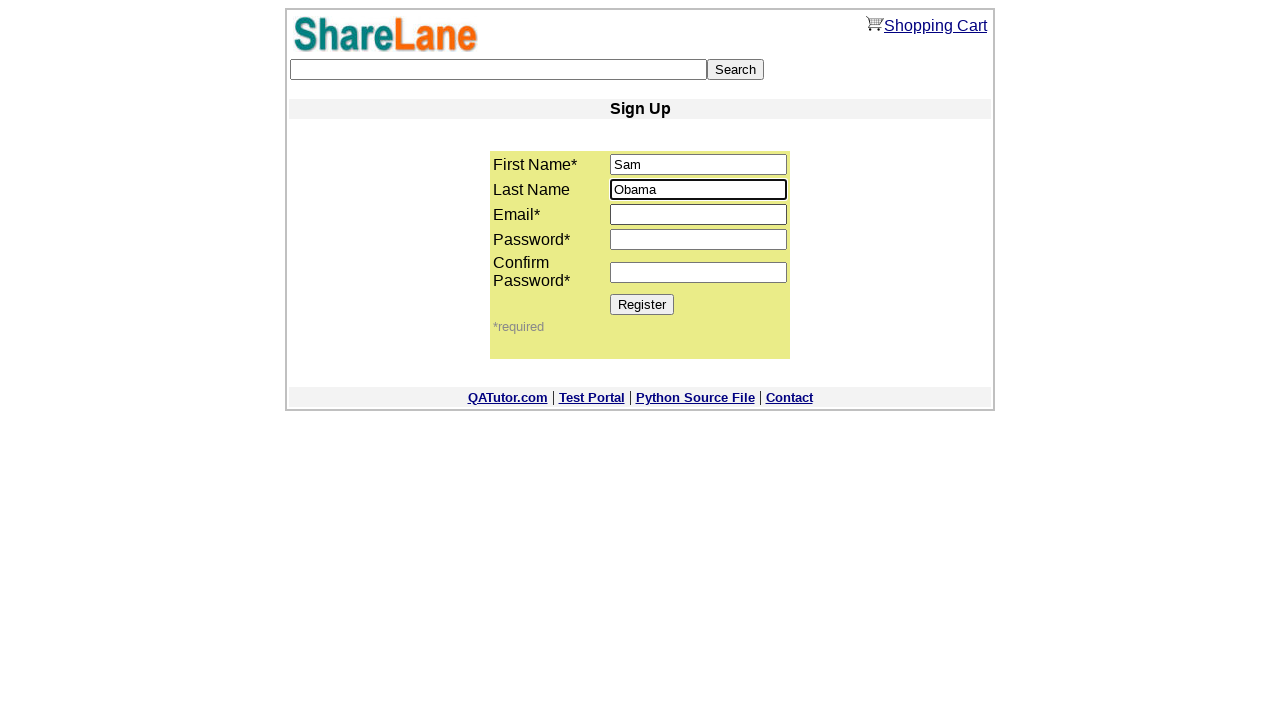

Filled email field with 'searchuser321@example.com' on input[name='email']
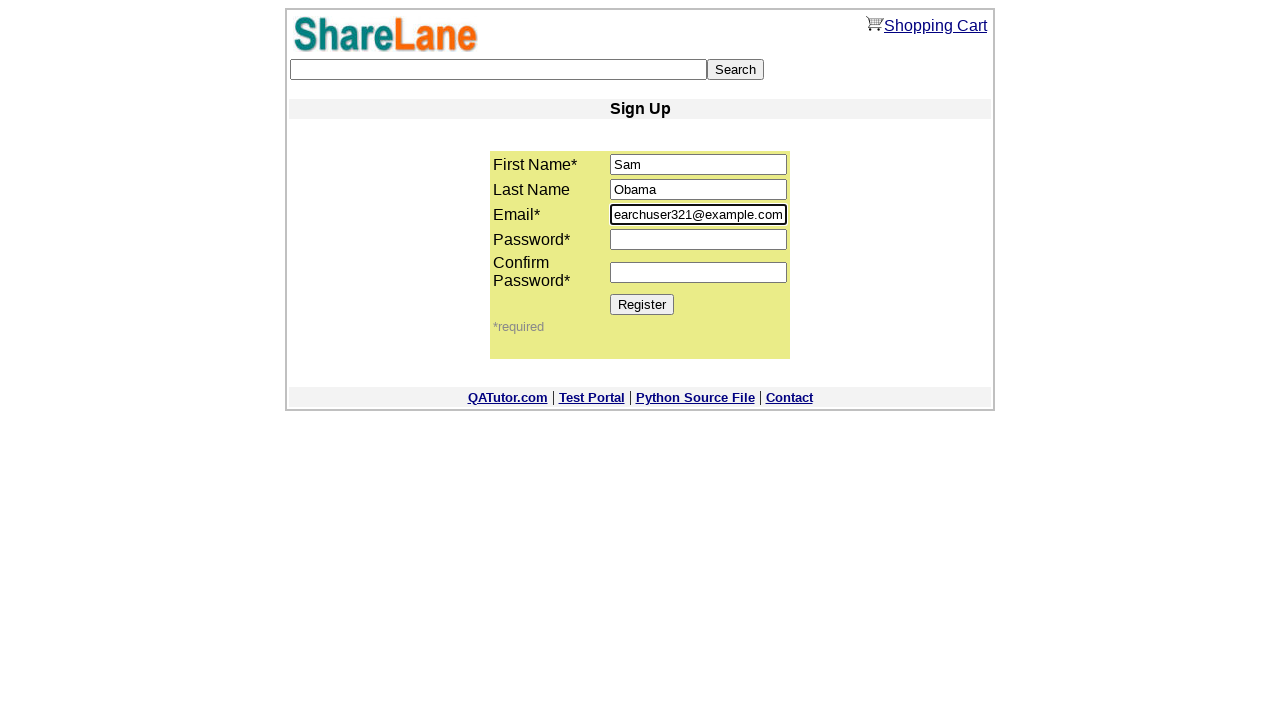

Filled password field with '12345' on input[name='password1']
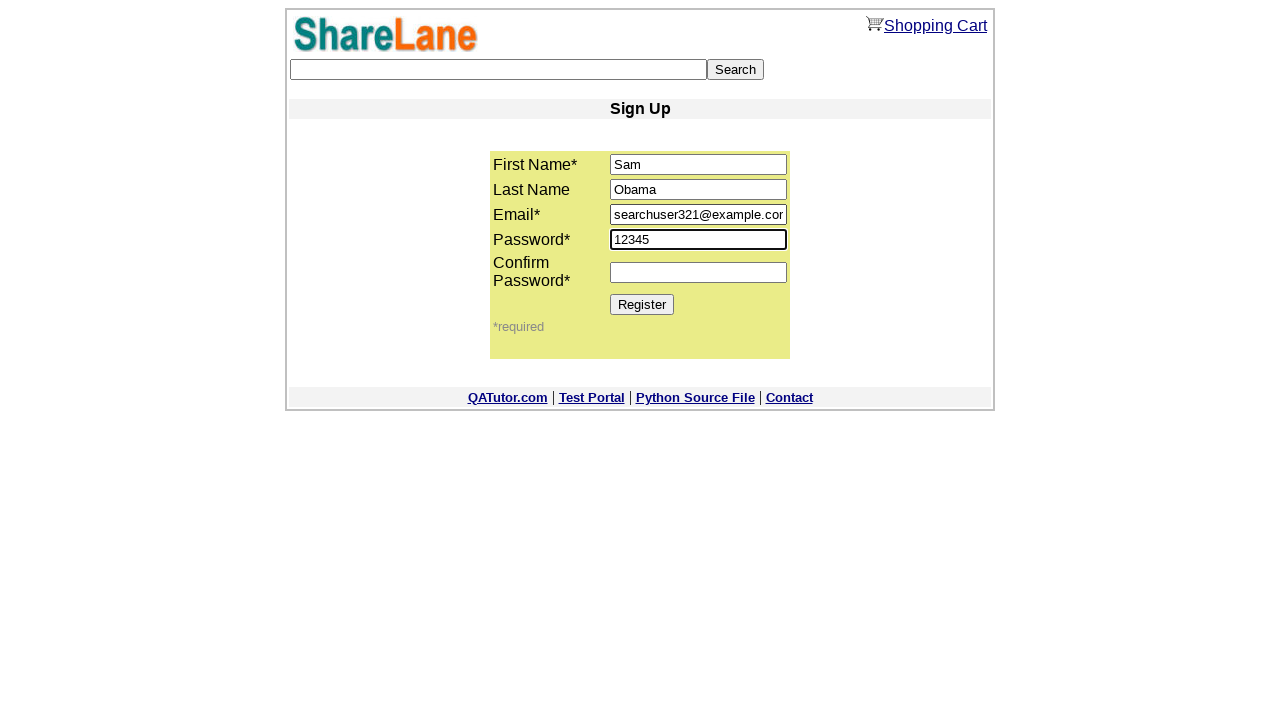

Filled password confirmation field with '12345' on input[name='password2']
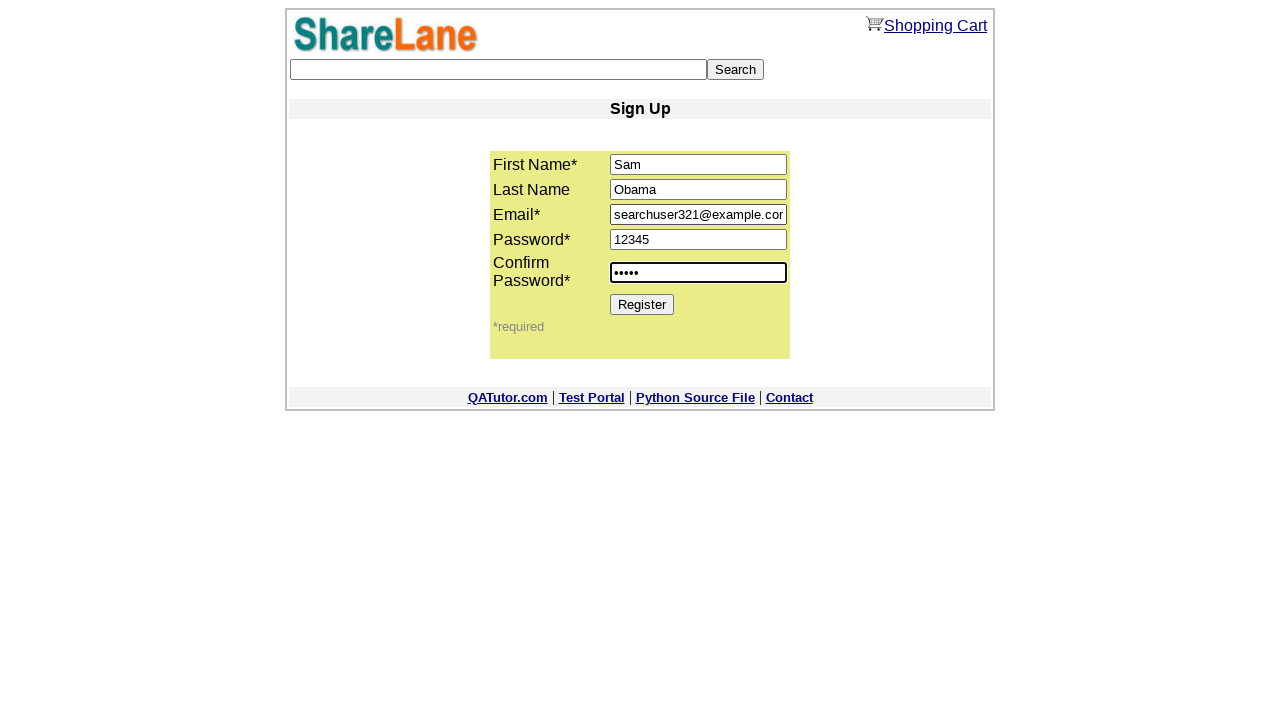

Clicked Register button to complete registration at (642, 304) on input[value='Register']
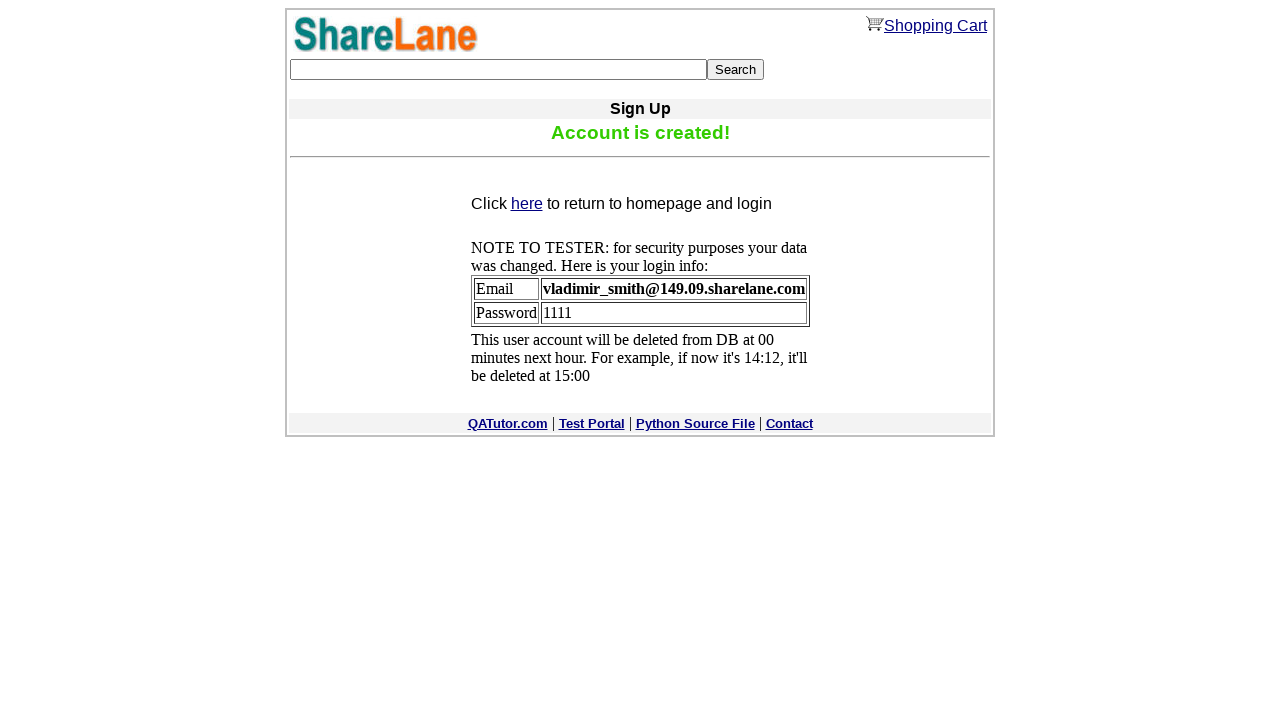

Registration confirmation message appeared
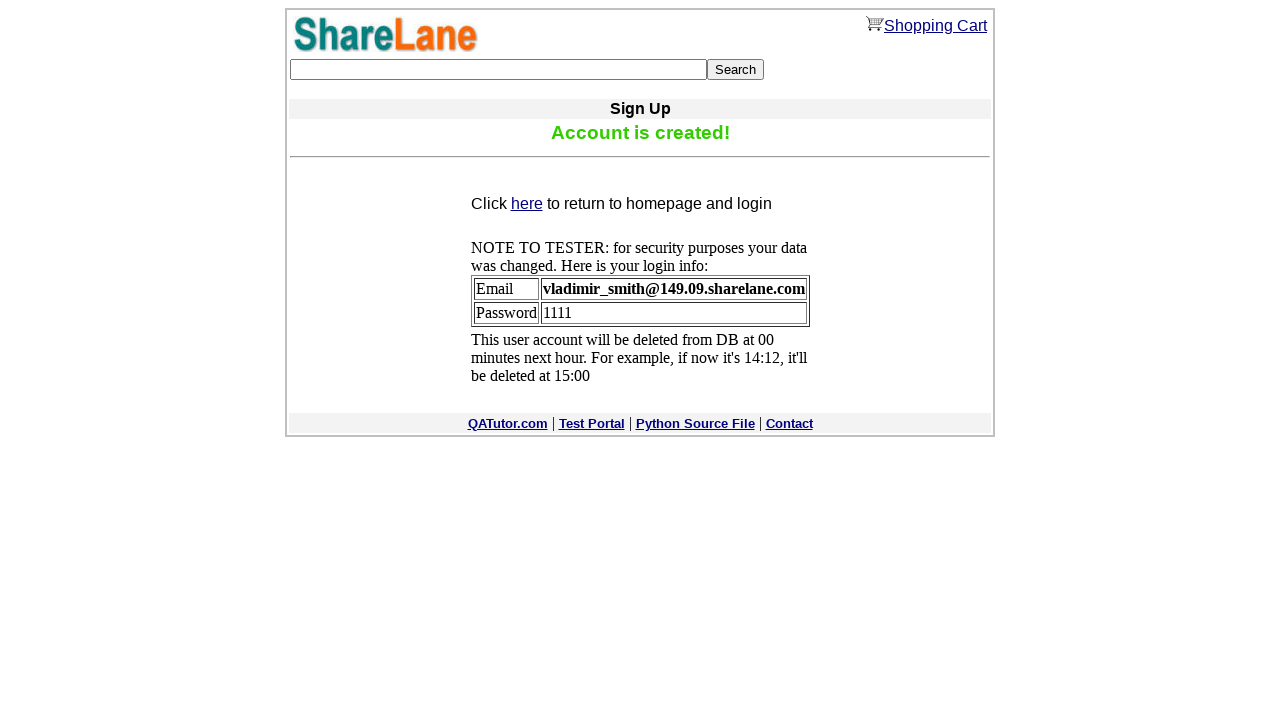

Extracted email from confirmation page
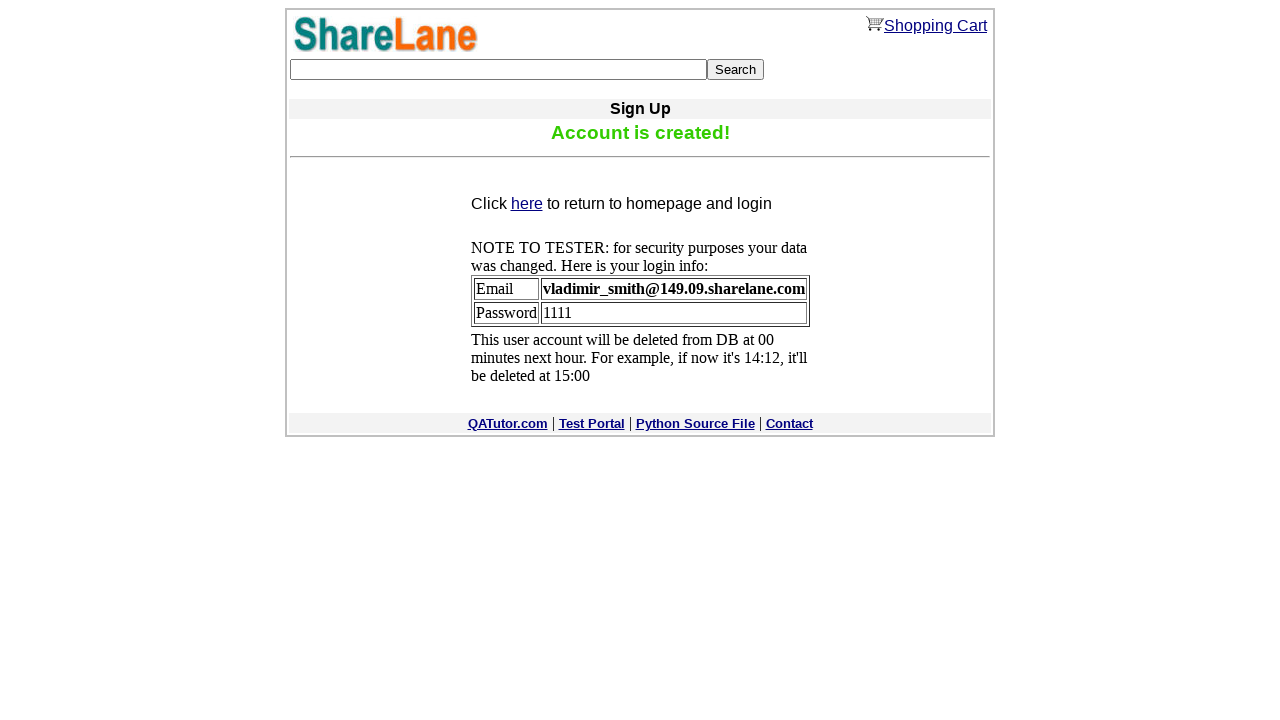

Extracted password from confirmation page
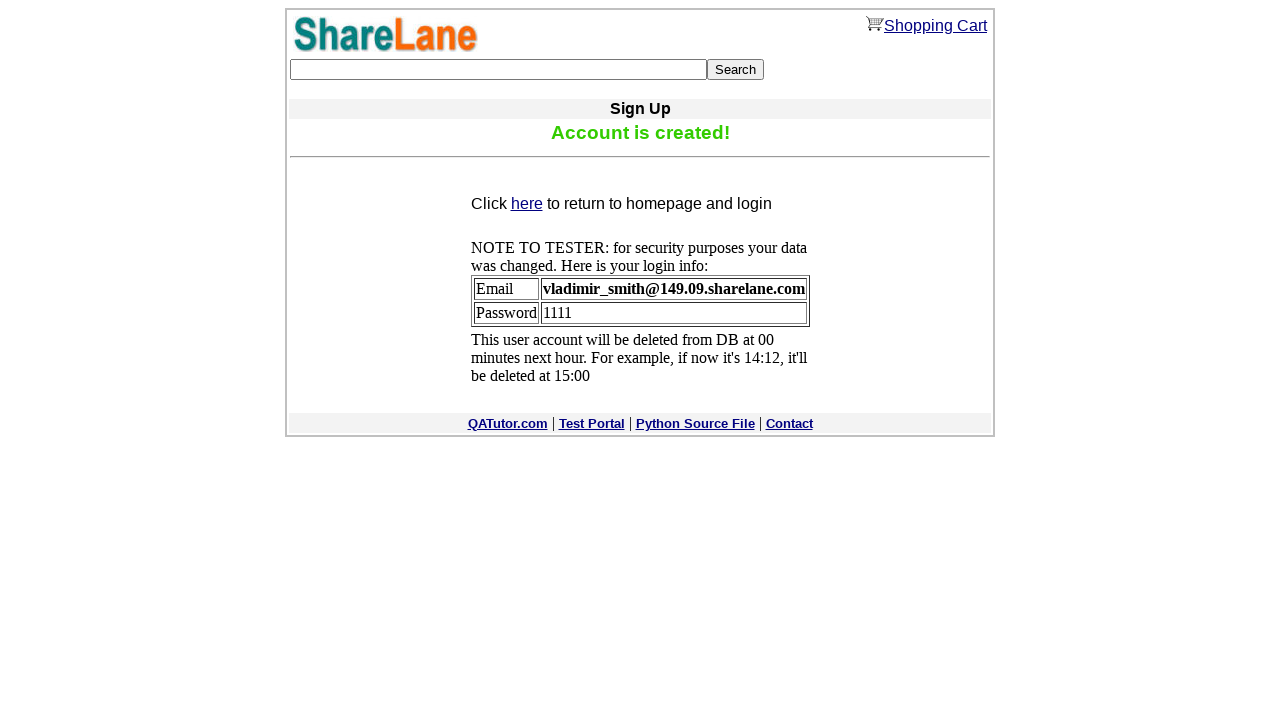

Clicked link to navigate to login page at (386, 34) on a[href*='main']
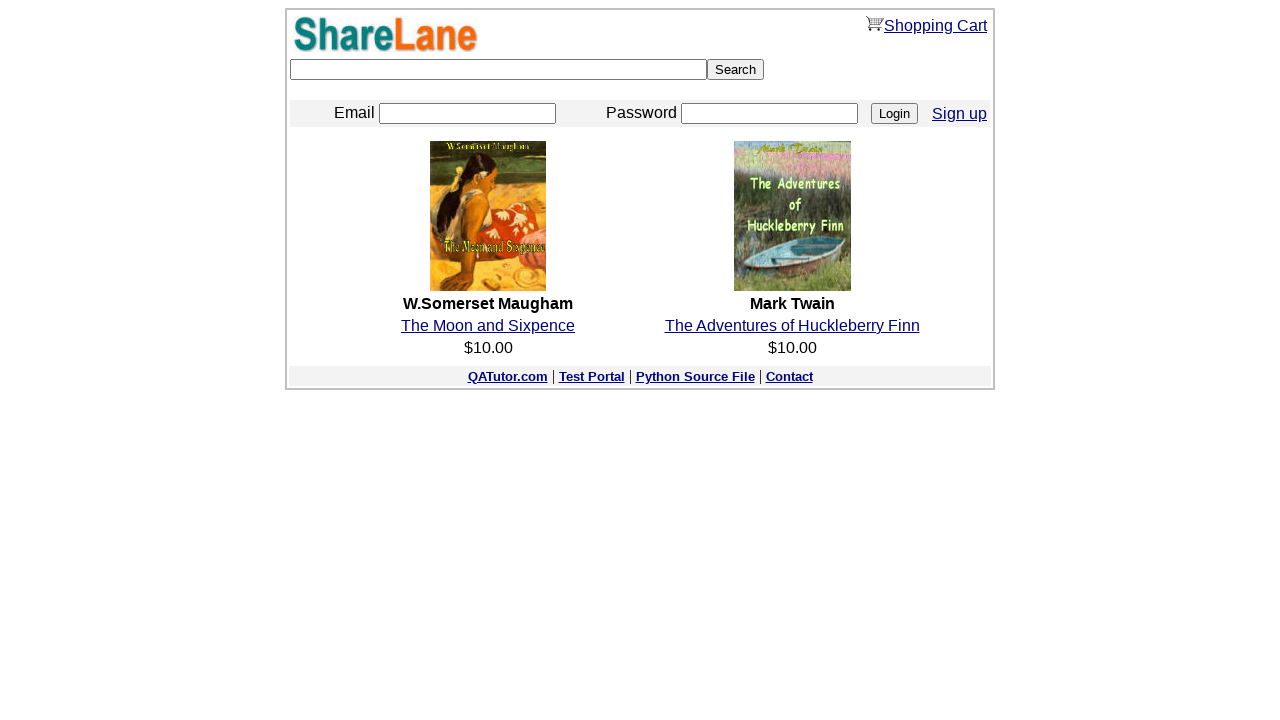

Filled email field on login page with extracted email on input[name='email']
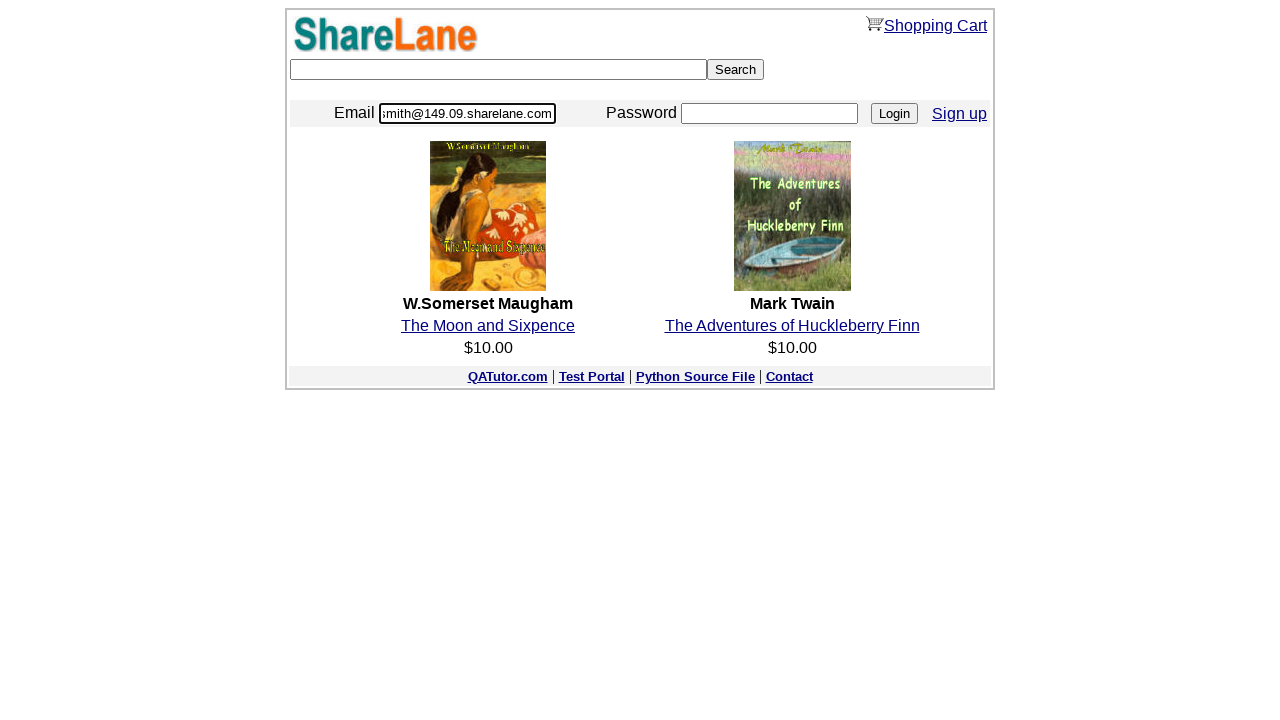

Filled password field on login page with extracted password on input[name='password']
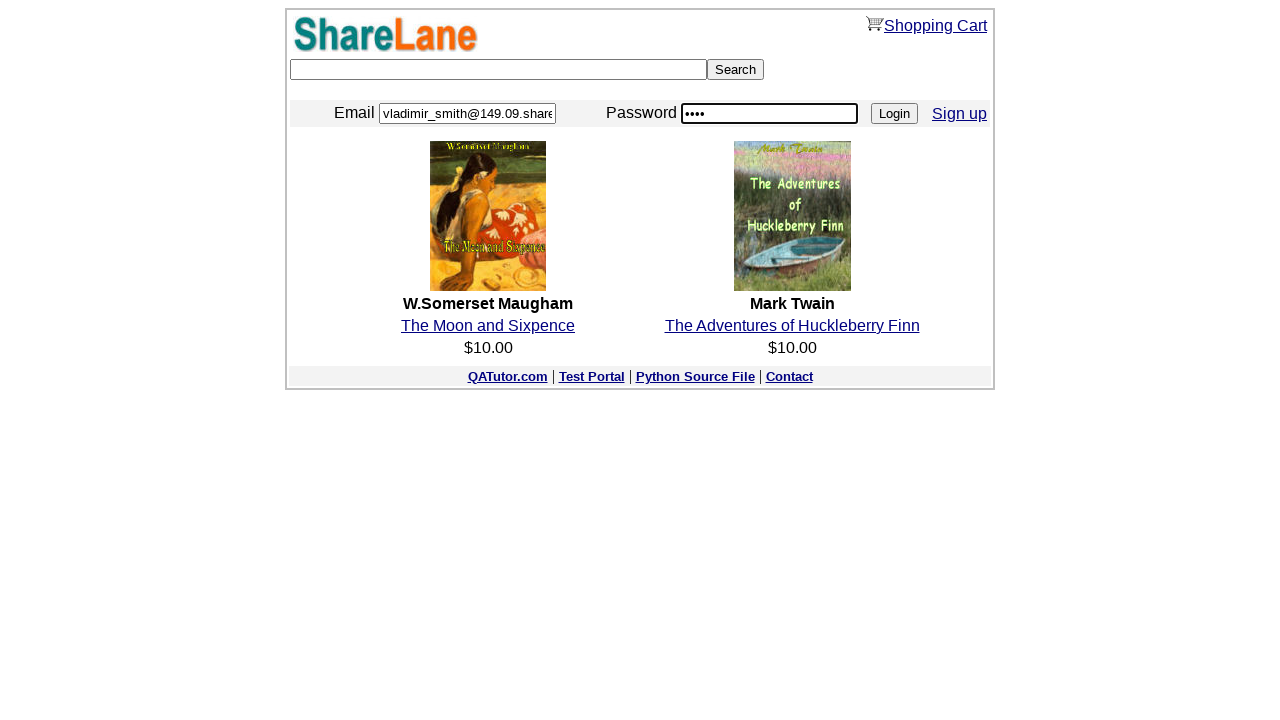

Clicked Login button at (894, 114) on input[value='Login']
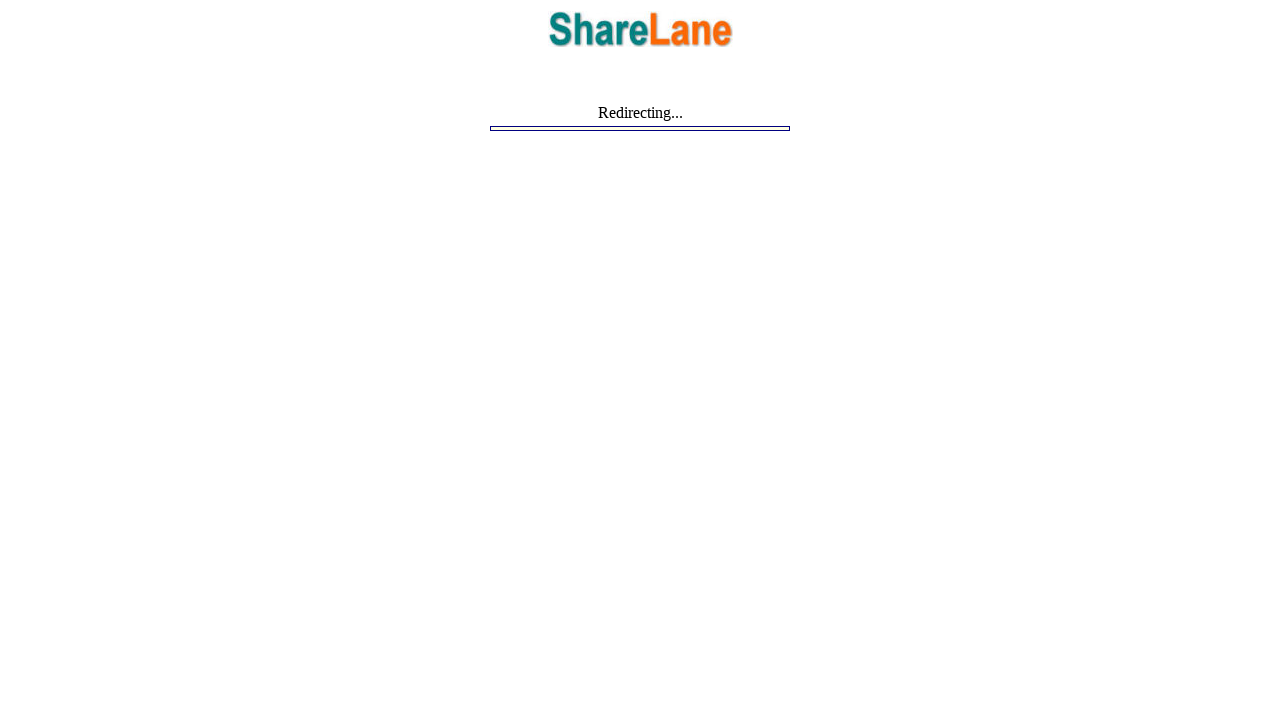

Filled search field with 'great expectations' on input[type='text']
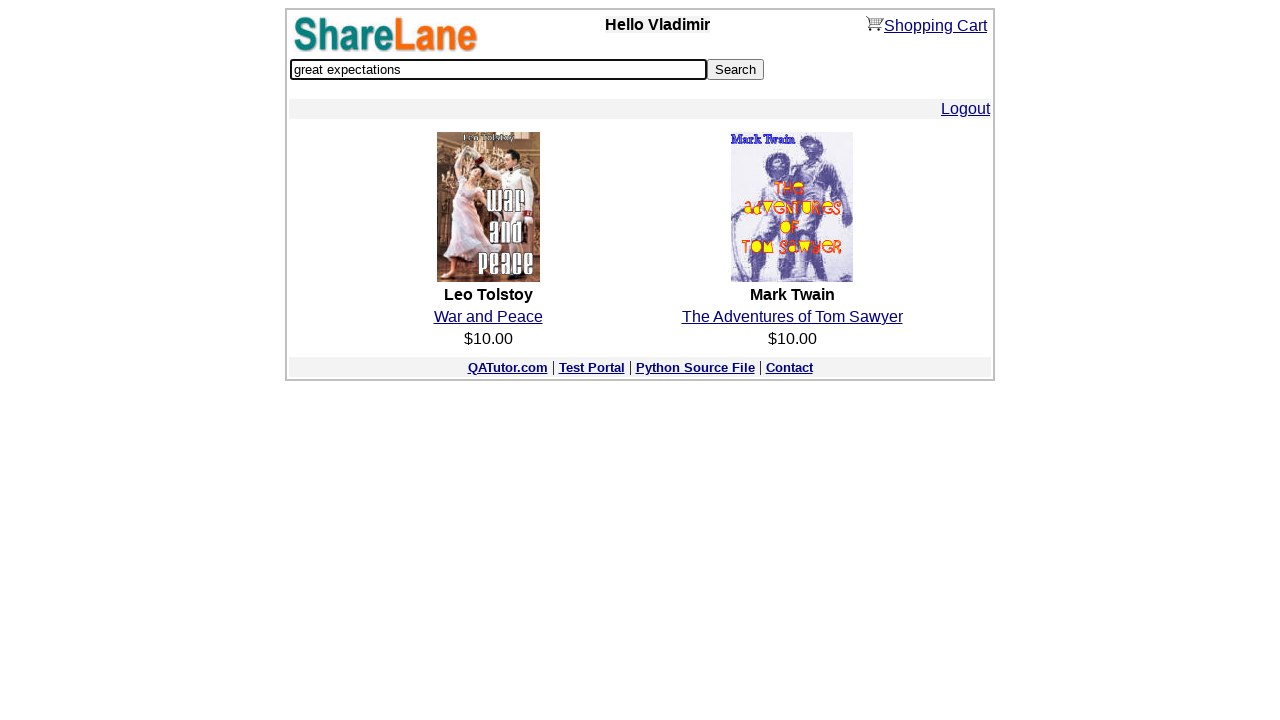

Clicked Search button at (736, 70) on input[value='Search']
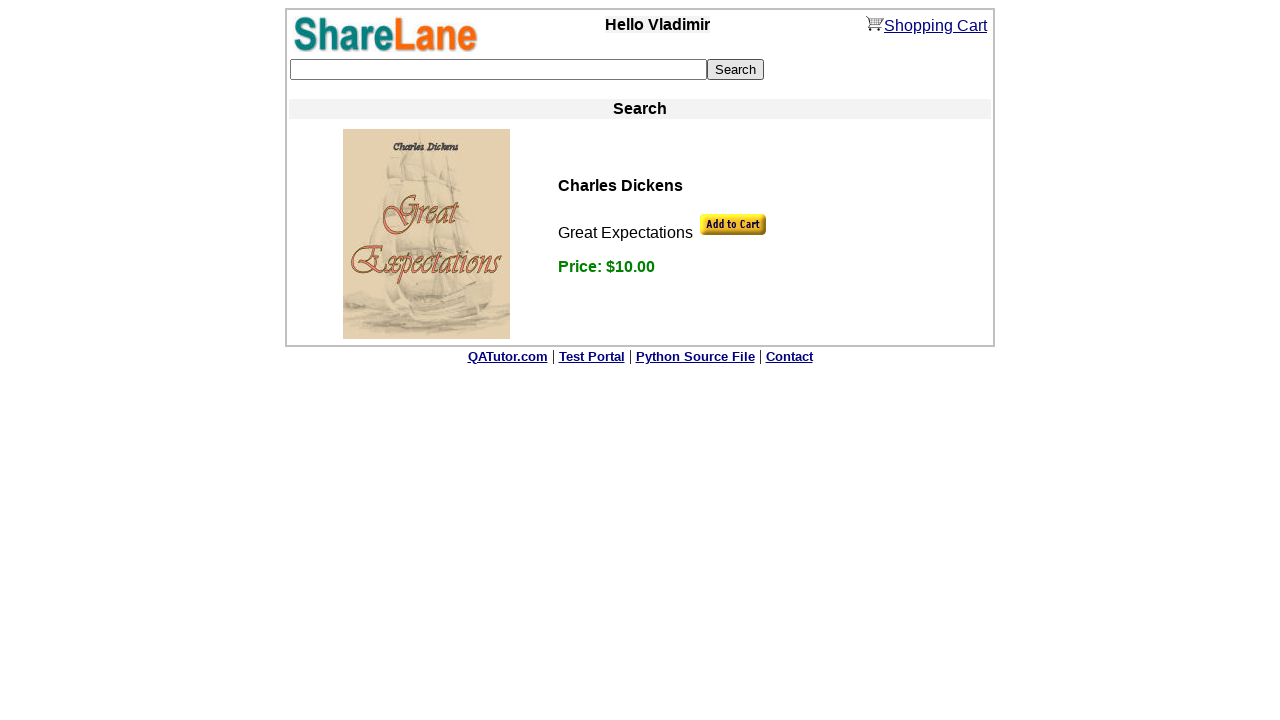

Greeting message with user element loaded on search results page
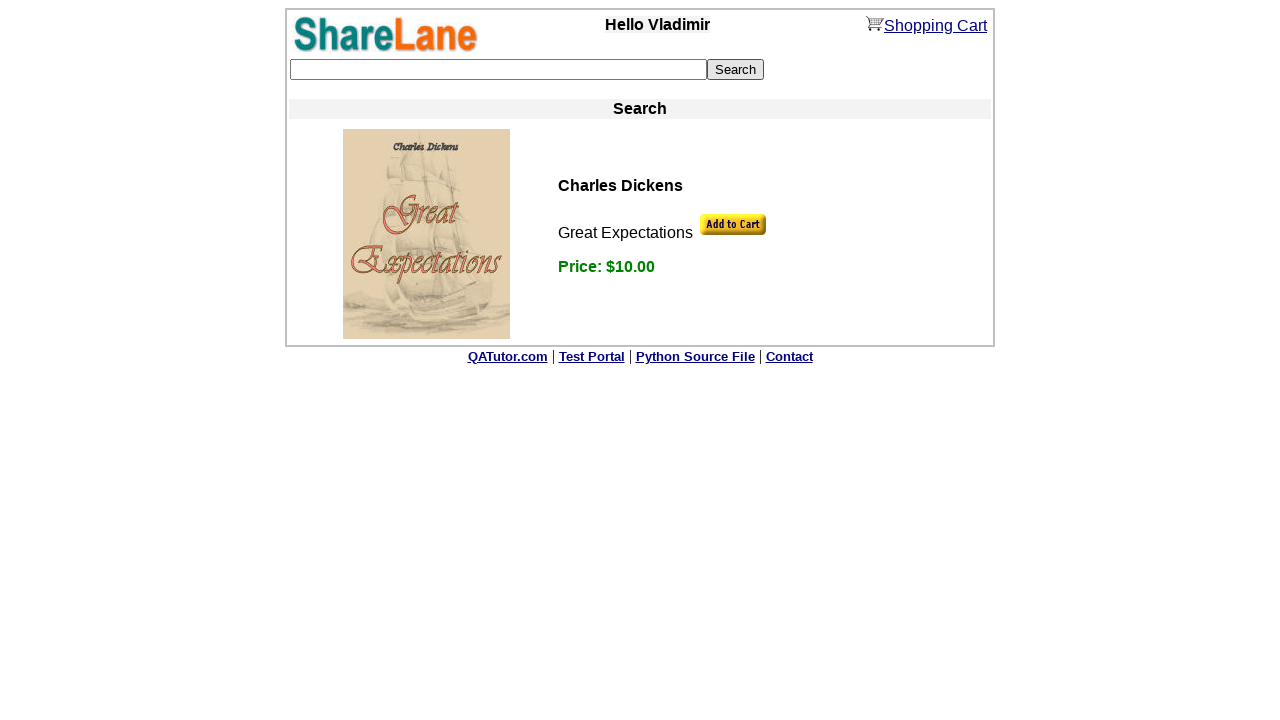

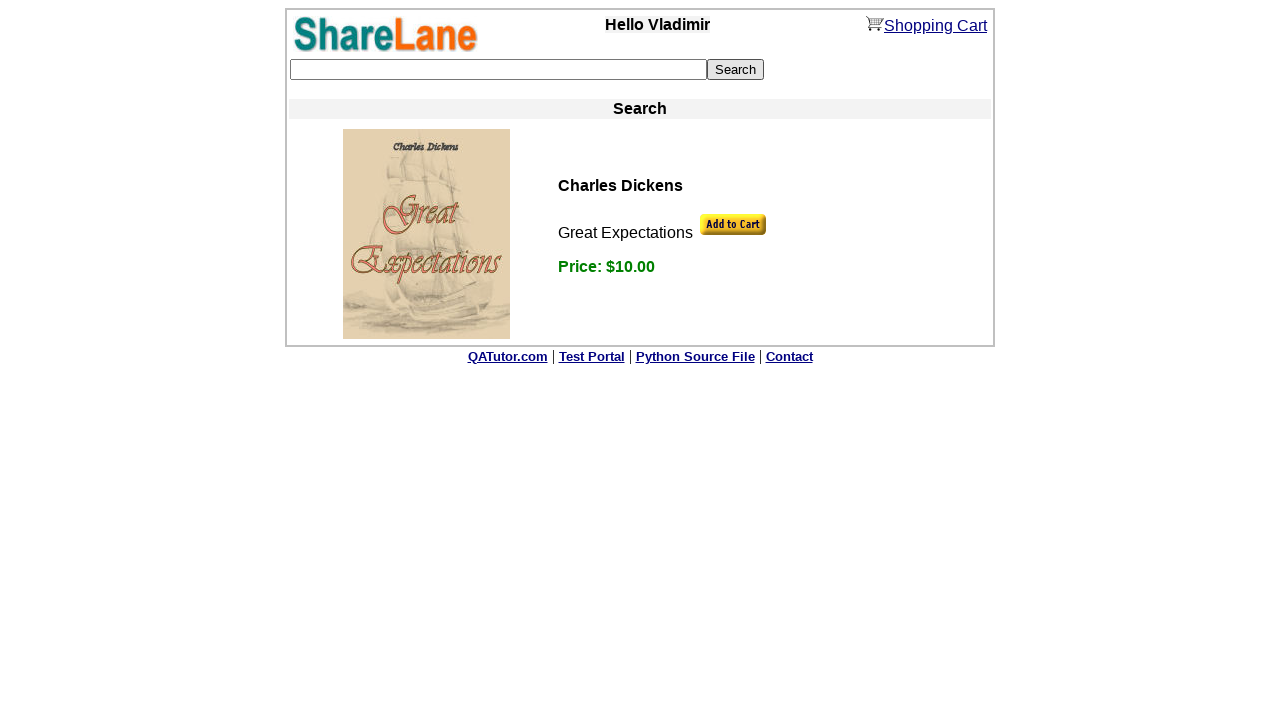